Tests handling a JavaScript prompt dialog by clicking a button that triggers it, entering text, and accepting it

Starting URL: https://ashokonmi3.github.io/Selenium.Pages/Practice_handling_Alerts.html

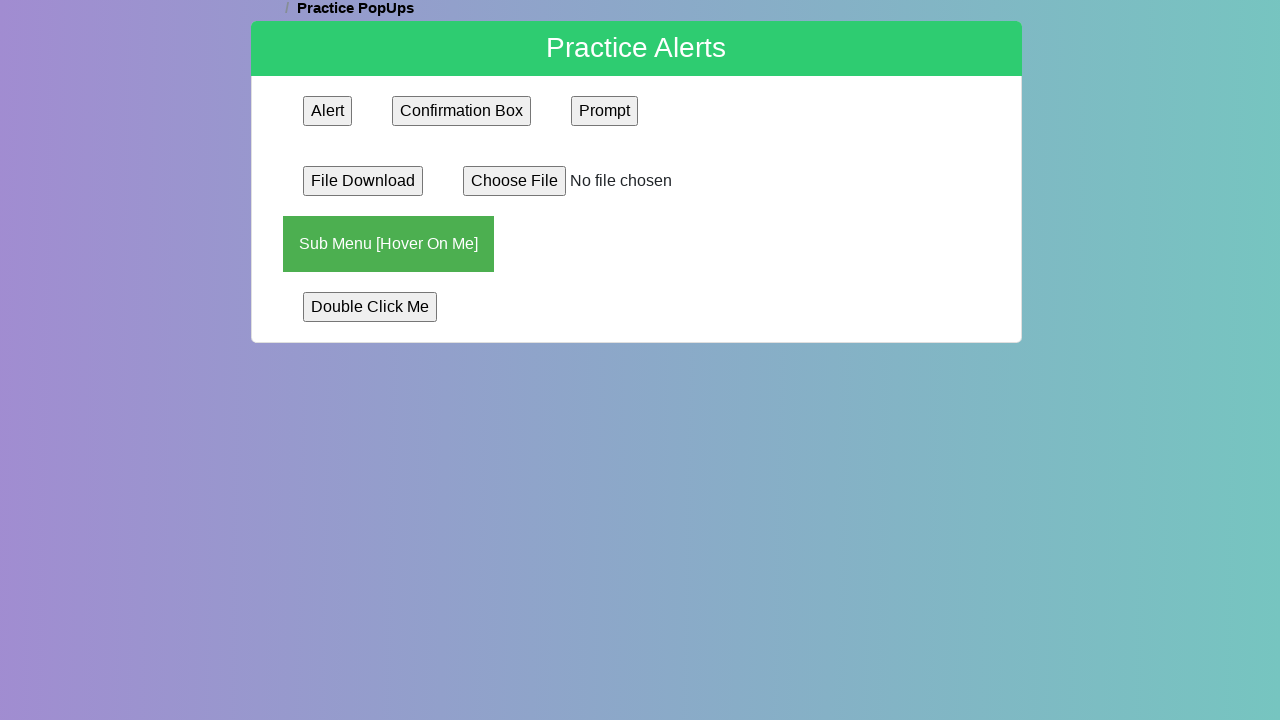

Registered dialog handler to accept prompt with text '01abS'
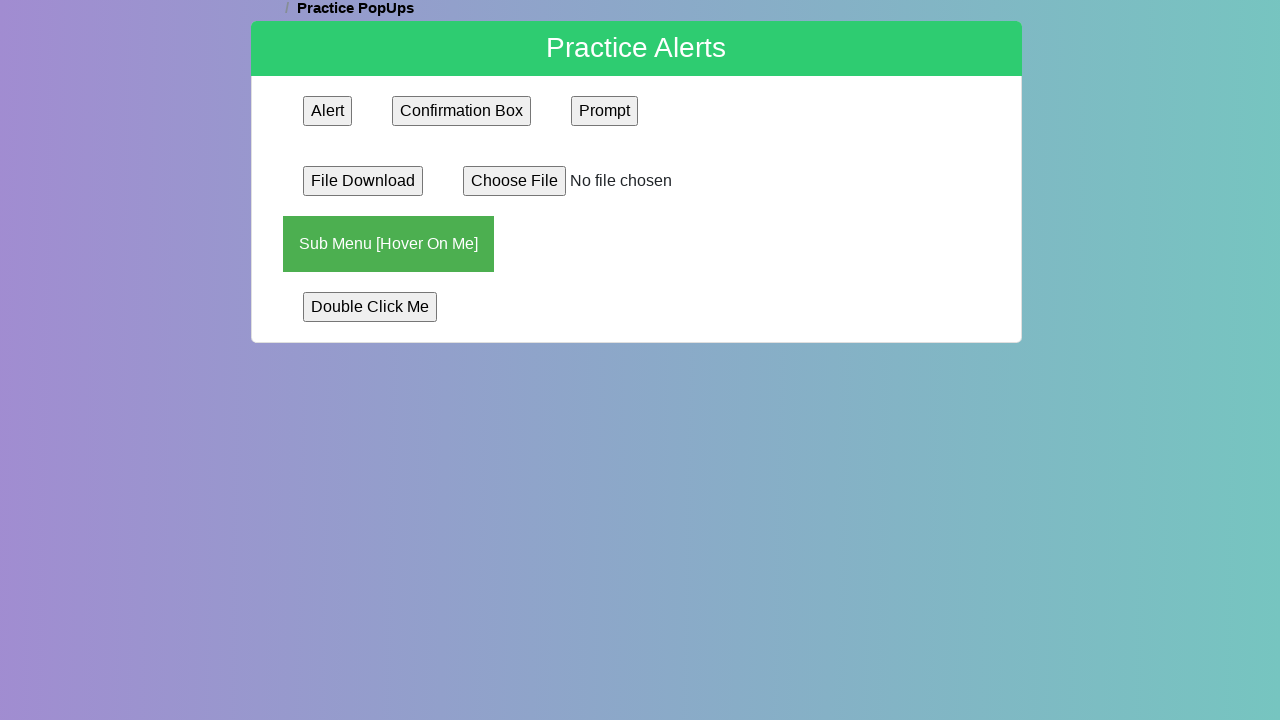

Clicked the prompt button to trigger JavaScript prompt dialog at (605, 111) on input[name='prompt']
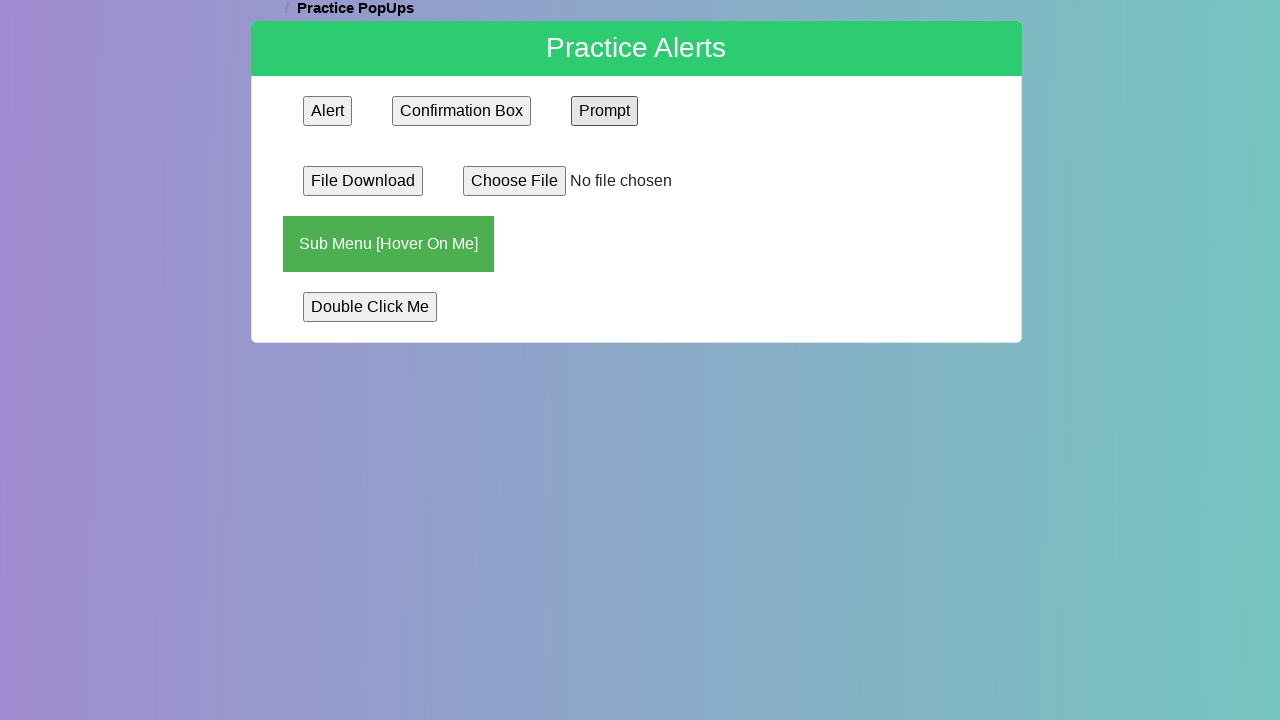

Waited 1000ms to ensure prompt dialog was handled and accepted
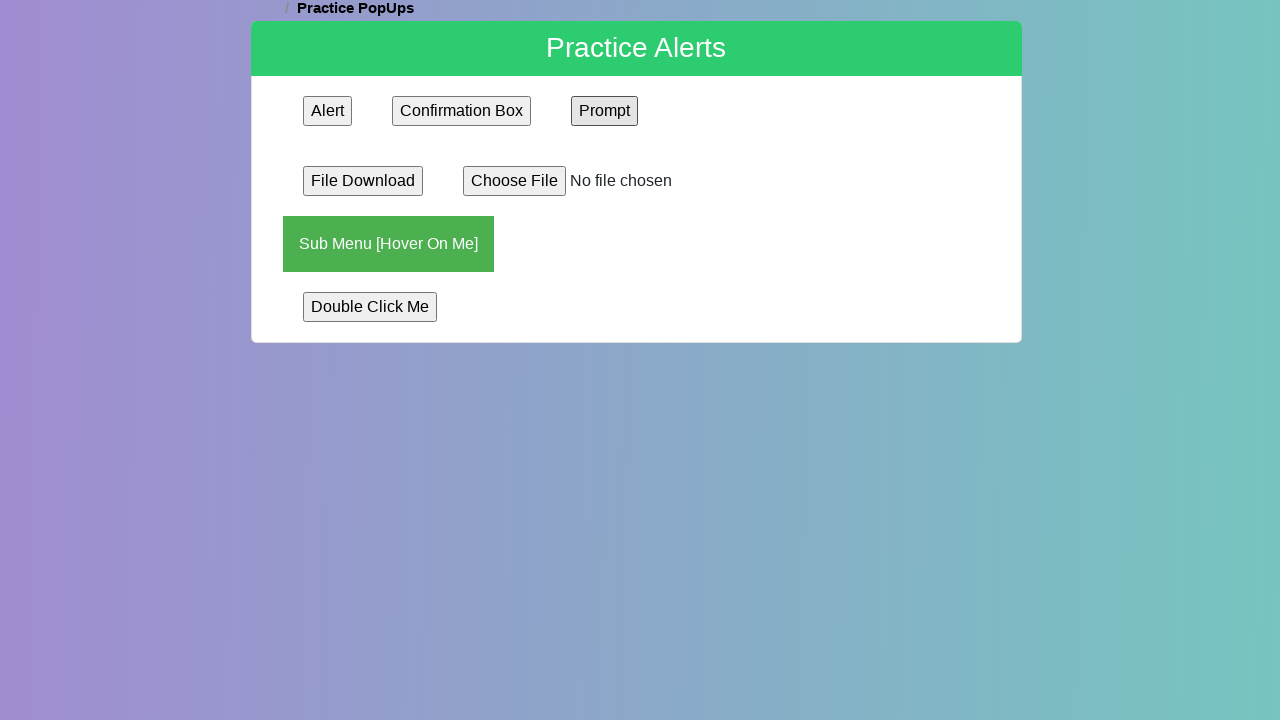

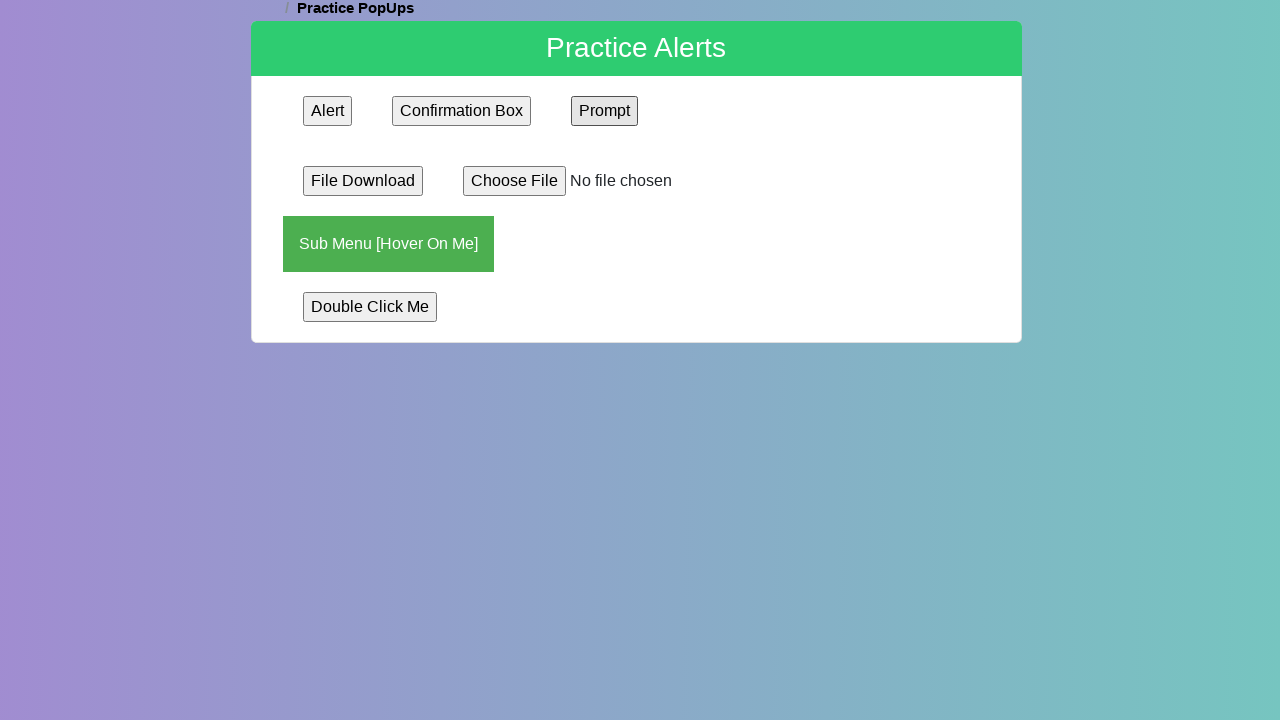